Tests drag and drop functionality by dragging mobile and laptop accessories items to their respective target areas

Starting URL: https://demoapps.qspiders.com/ui/login?scenario=1

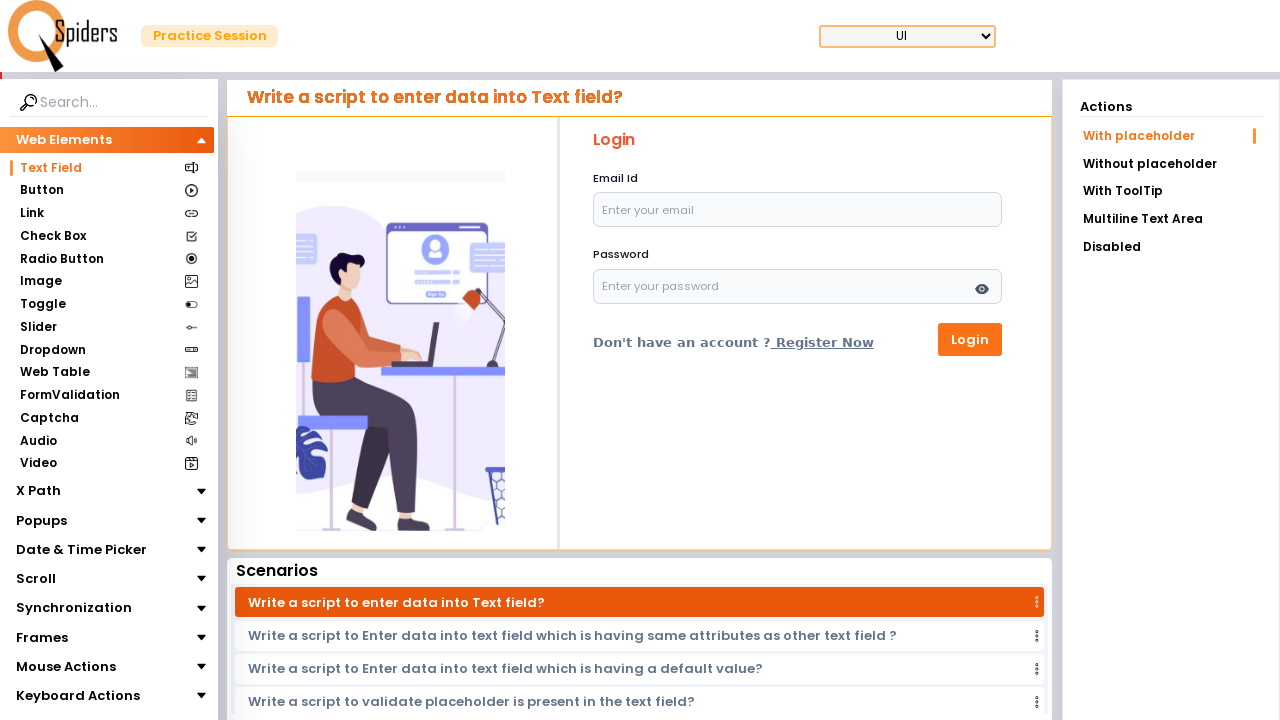

Clicked on Mouse Actions section at (66, 667) on xpath=//section[text()='Mouse Actions']
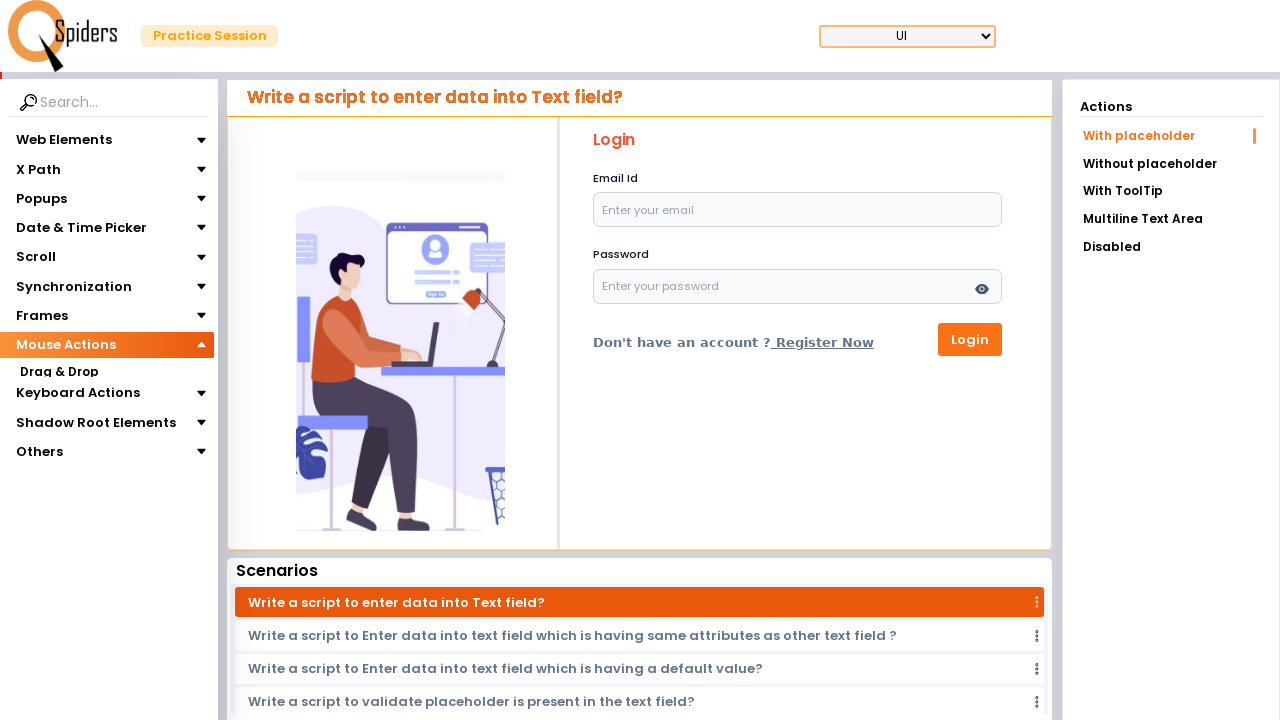

Clicked on Drag & Drop section at (59, 373) on xpath=//section[text()='Drag & Drop']
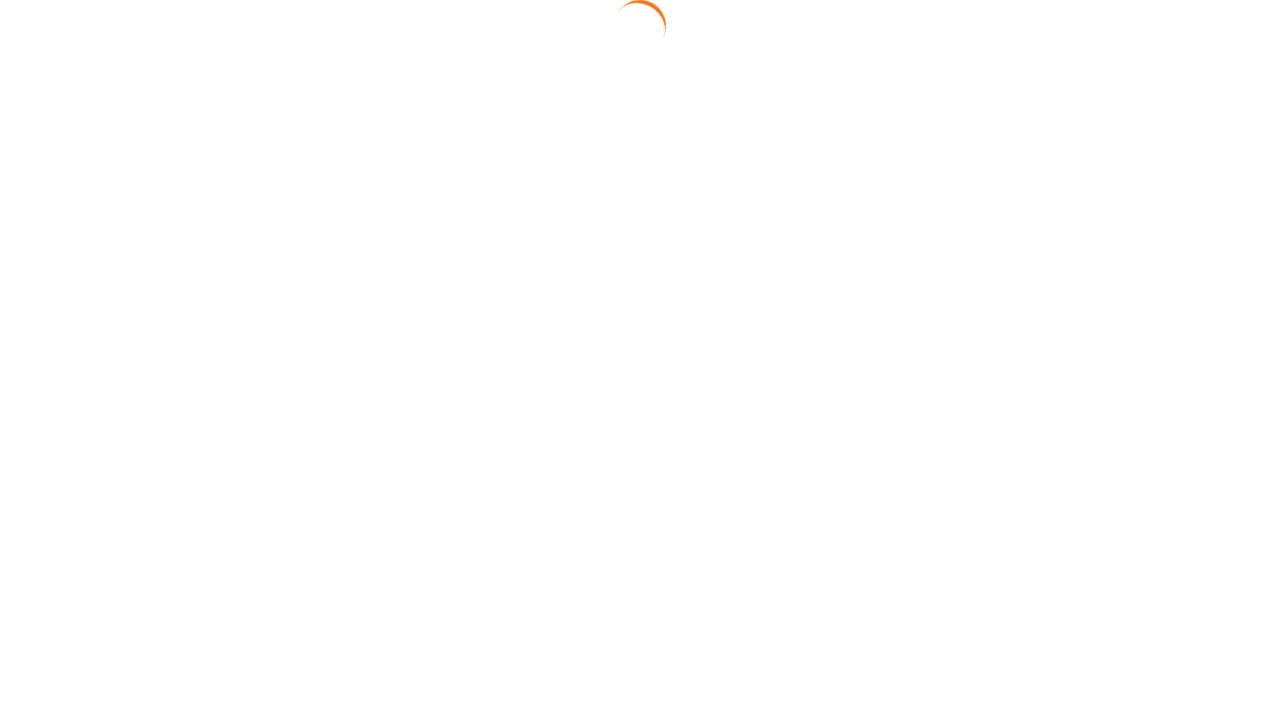

Clicked on Drag Position link at (1171, 193) on text=Drag Position
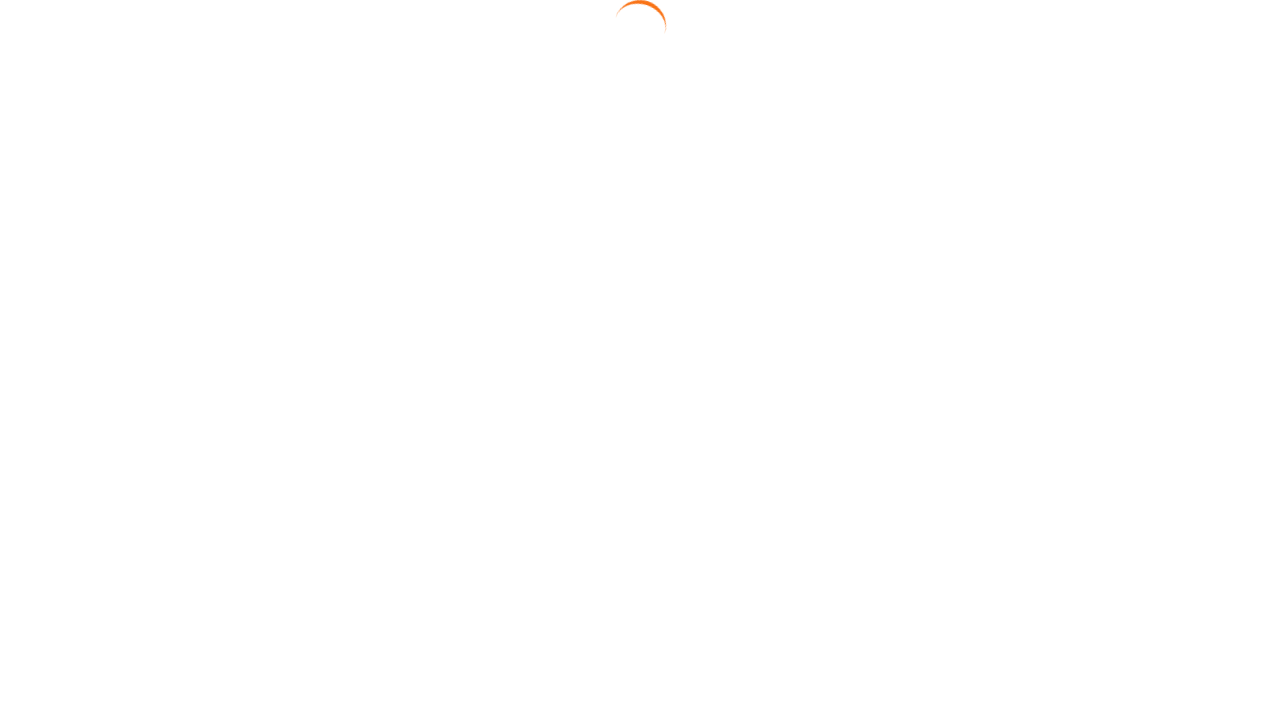

Drag and drop elements loaded and visible
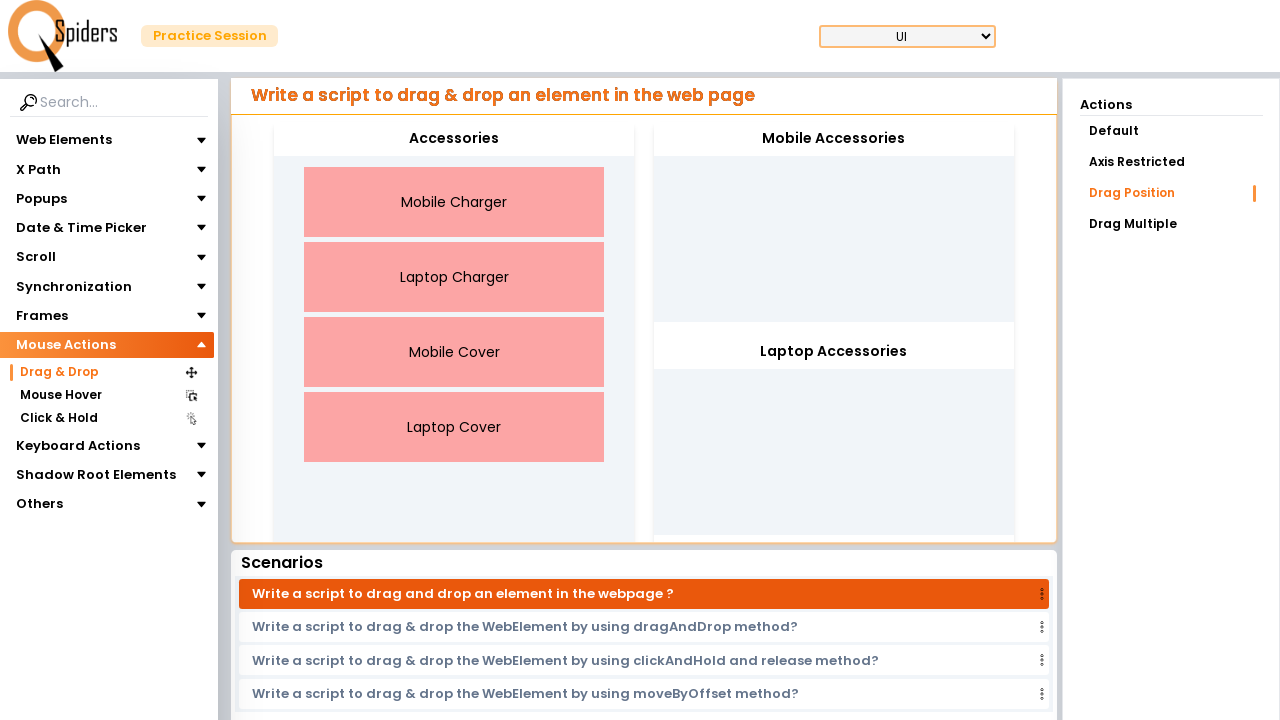

Dragged Laptop Charger to Laptop Accessories area at (834, 352)
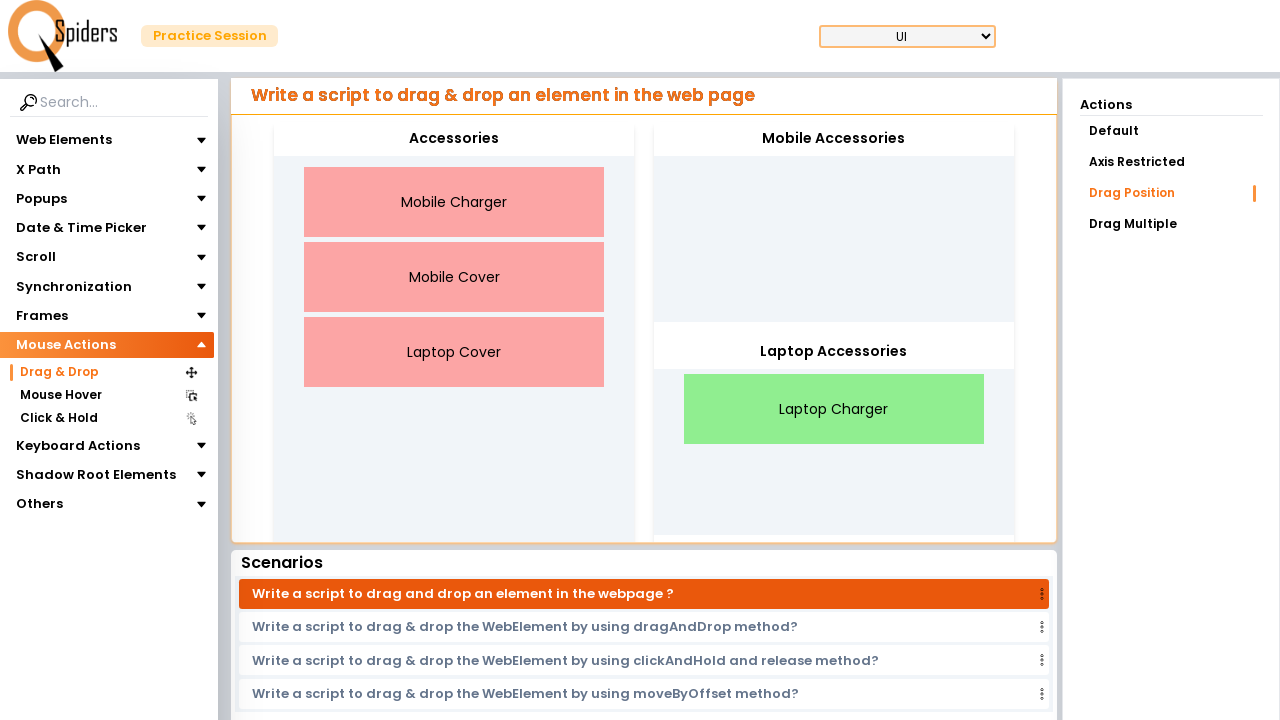

Dragged Laptop Cover to Laptop Accessories area at (834, 352)
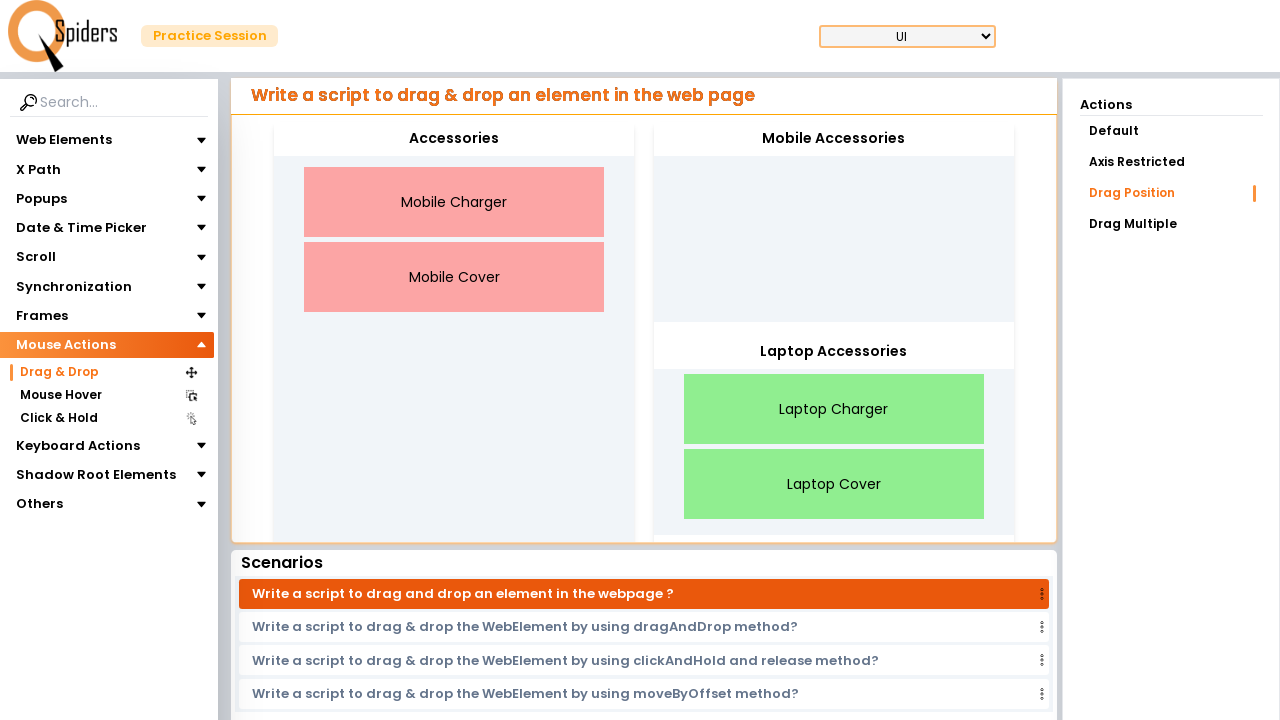

Dragged Mobile Charger to Mobile Accessories area at (834, 139)
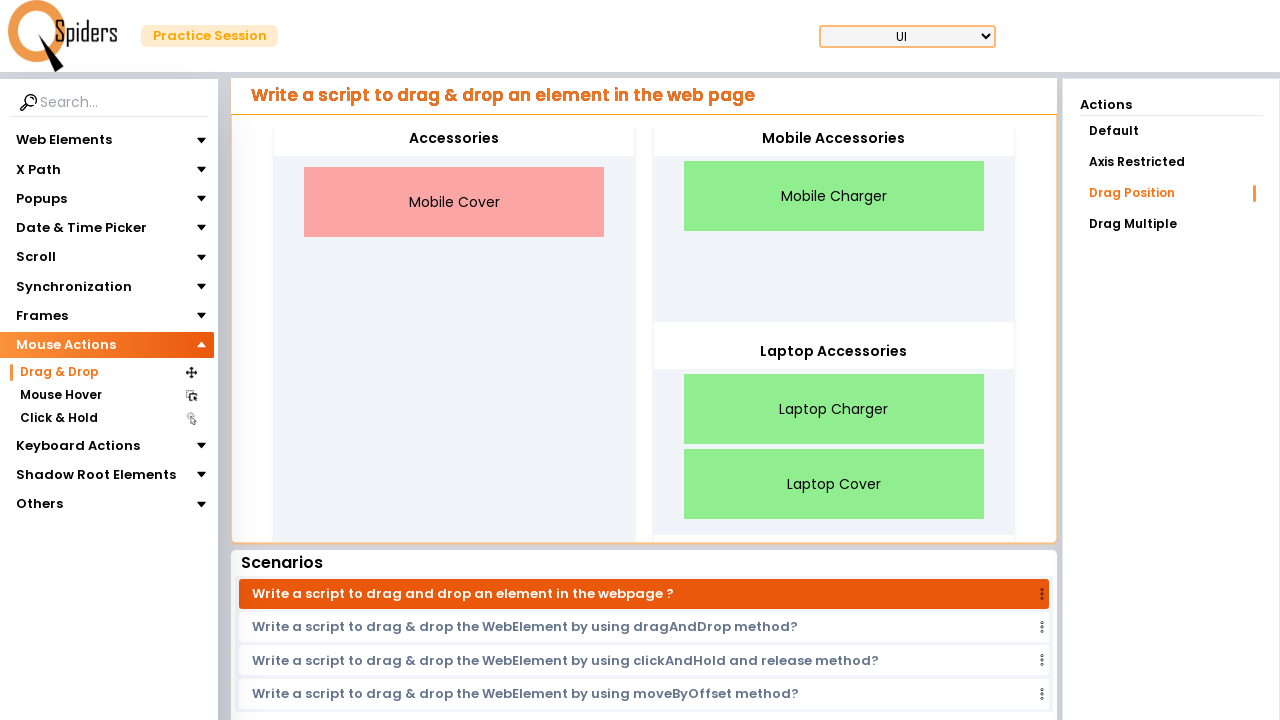

Dragged Mobile Cover to Mobile Accessories area at (834, 139)
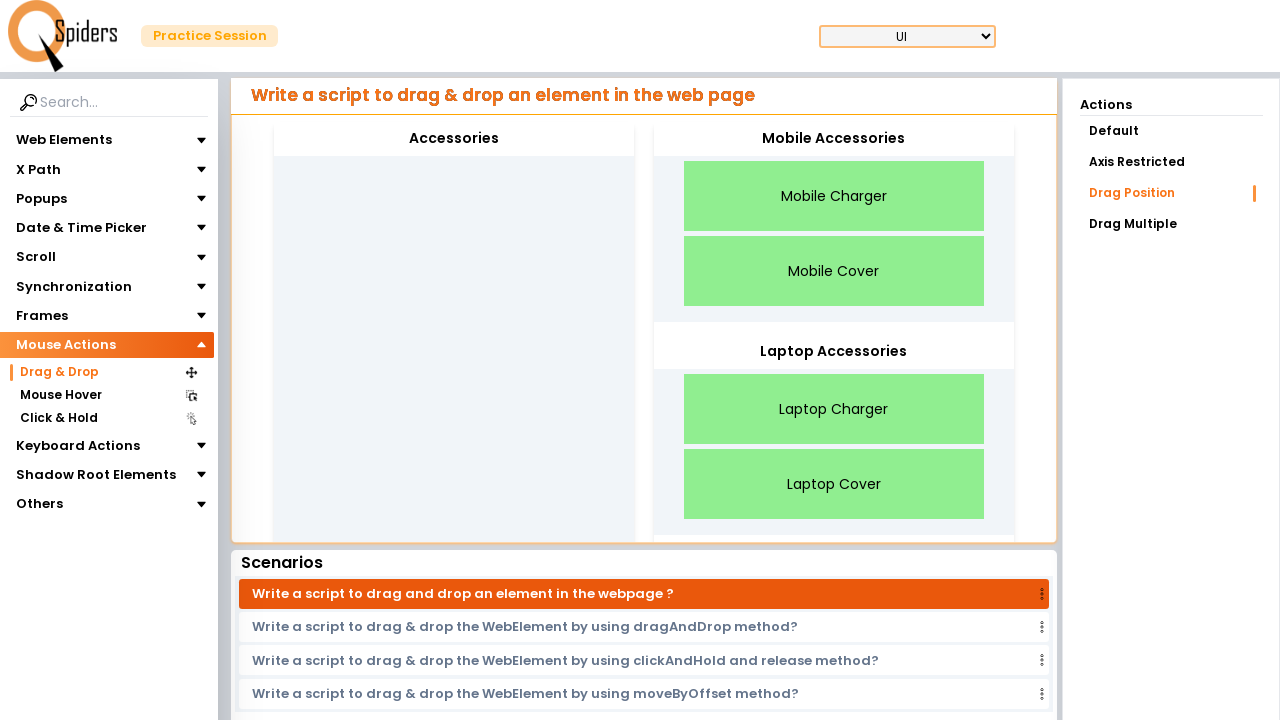

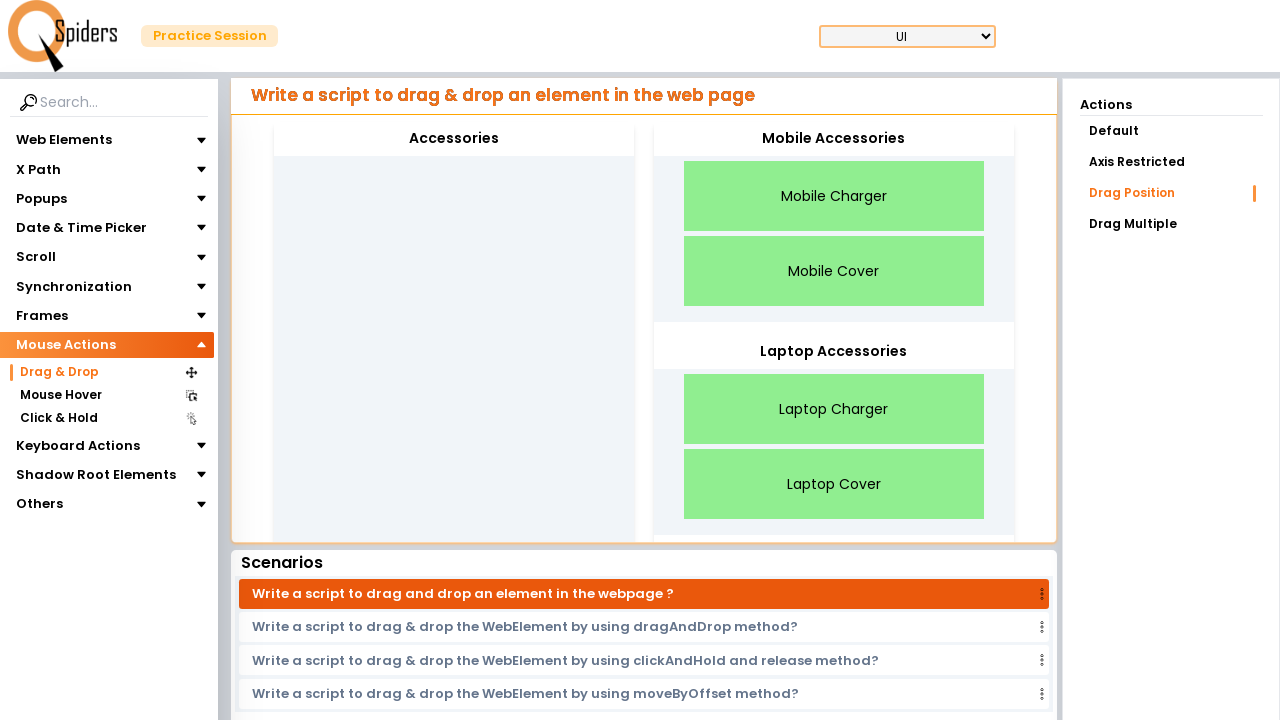